Adds a new todo item to the list by typing in the input field and pressing Enter

Starting URL: https://devmountain.github.io/qa_todos/

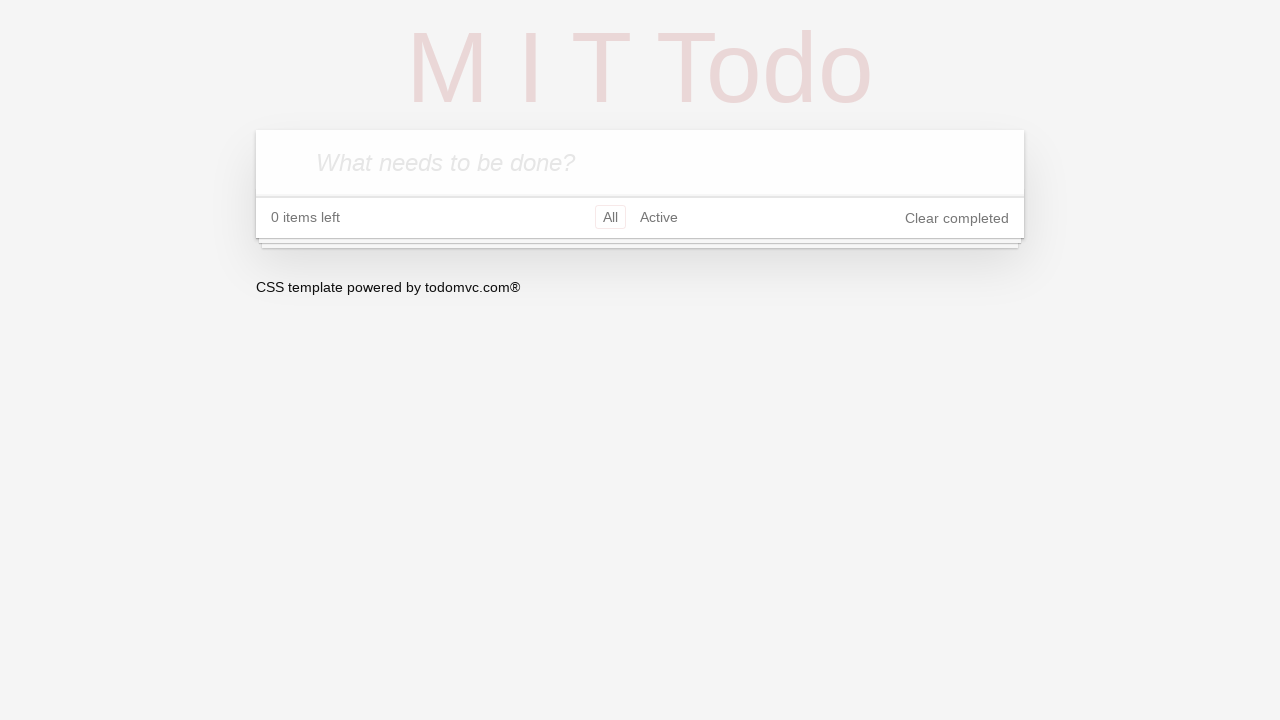

Waited for todo input field to be available
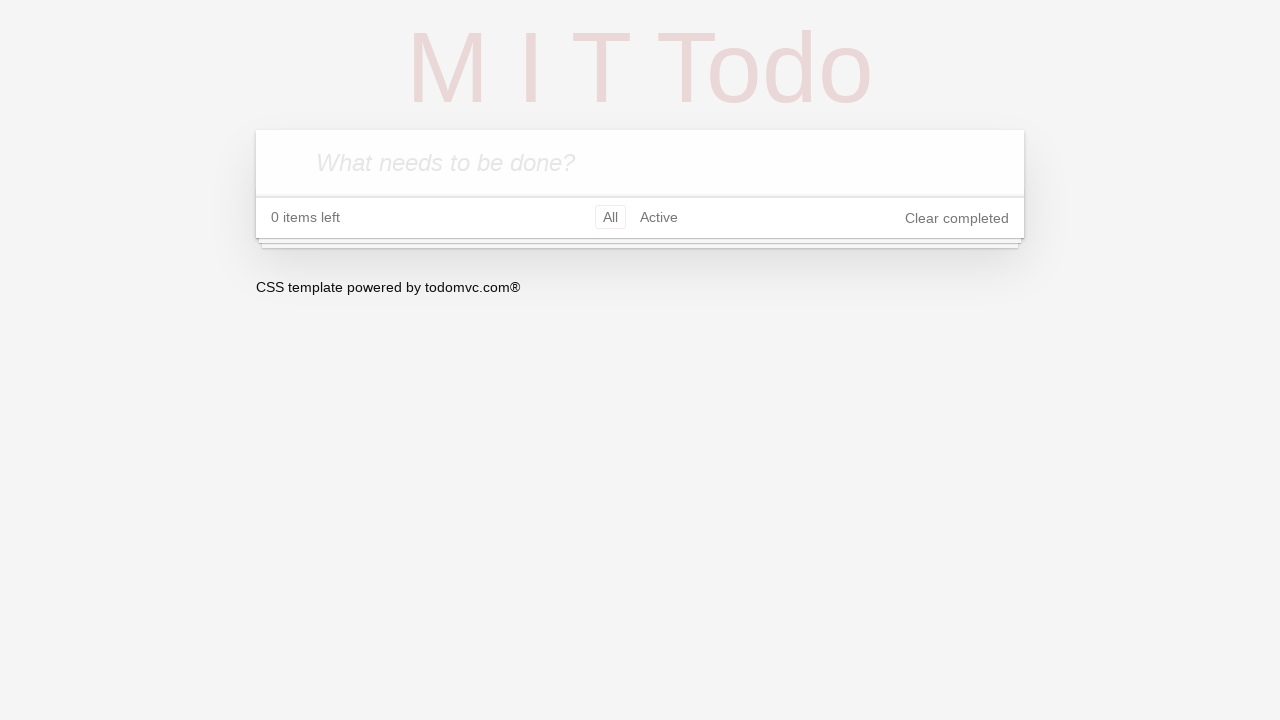

Filled todo input field with 'Test To-Do' on input[placeholder='What needs to be done?']
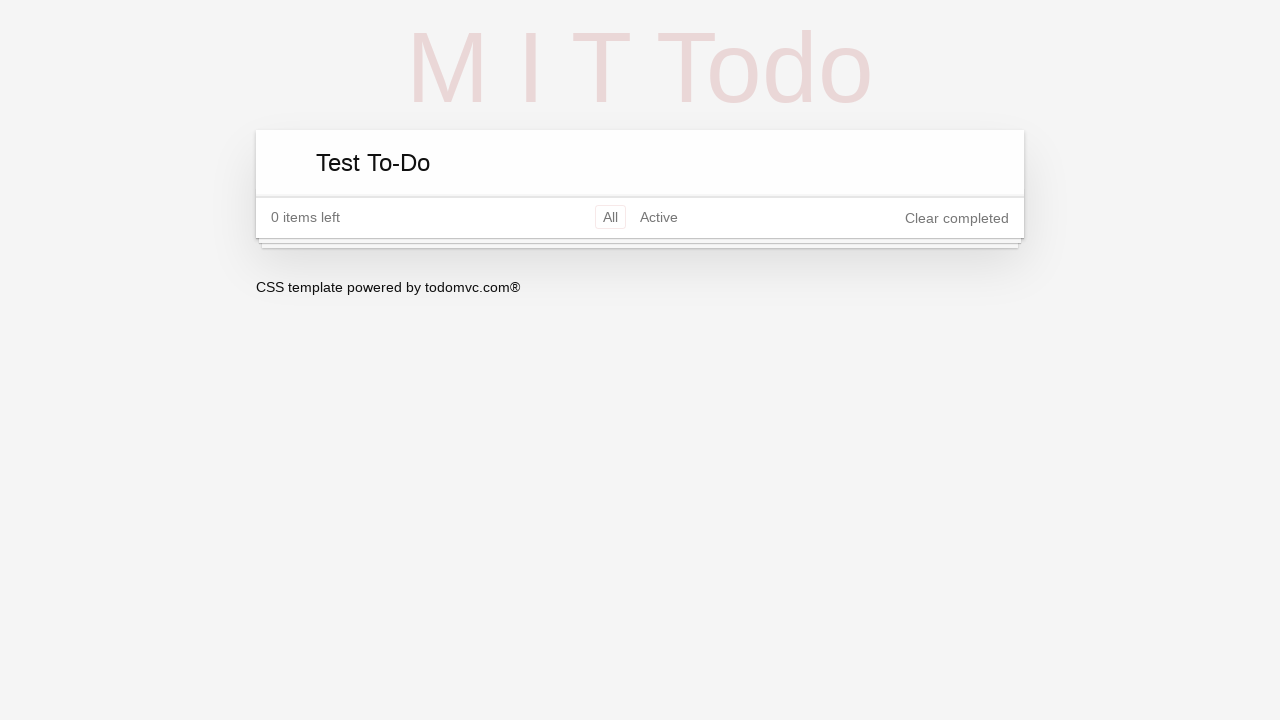

Pressed Enter to add the new todo item on input[placeholder='What needs to be done?']
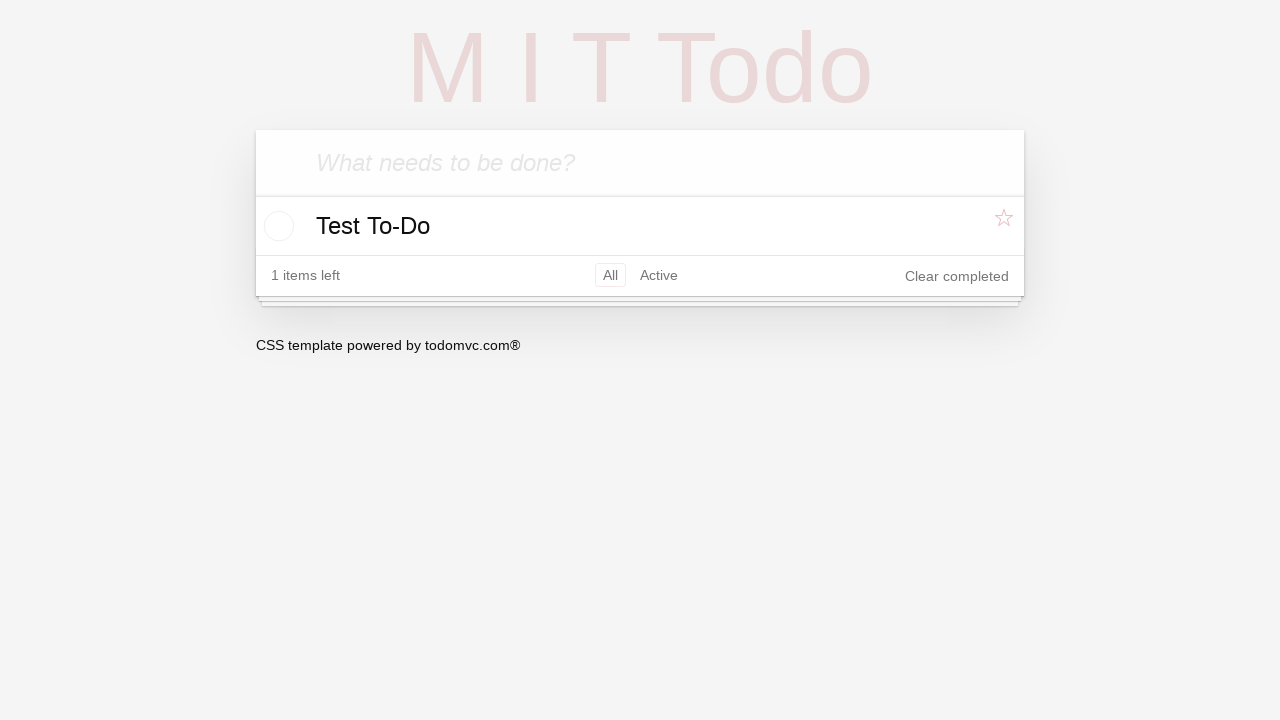

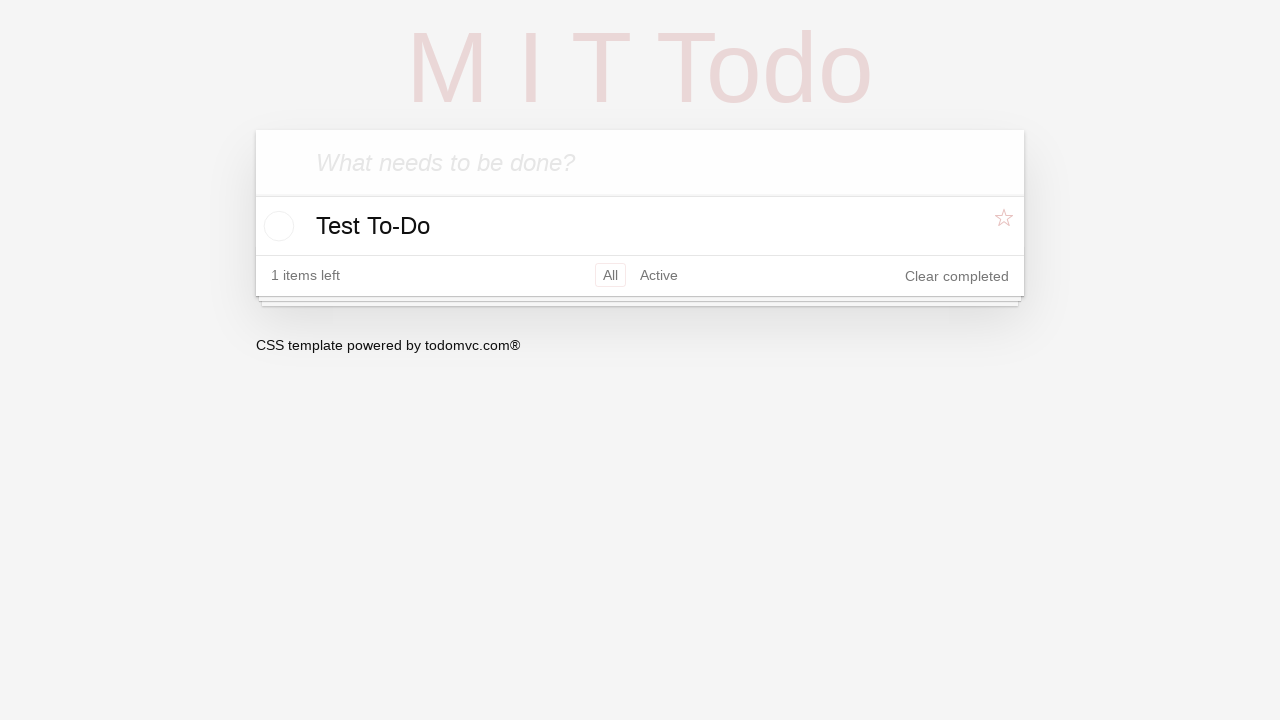